Tests jQuery UI selectable widget by selecting multiple items using Ctrl+Click to select non-consecutive items from a list

Starting URL: https://jqueryui.com/selectable/

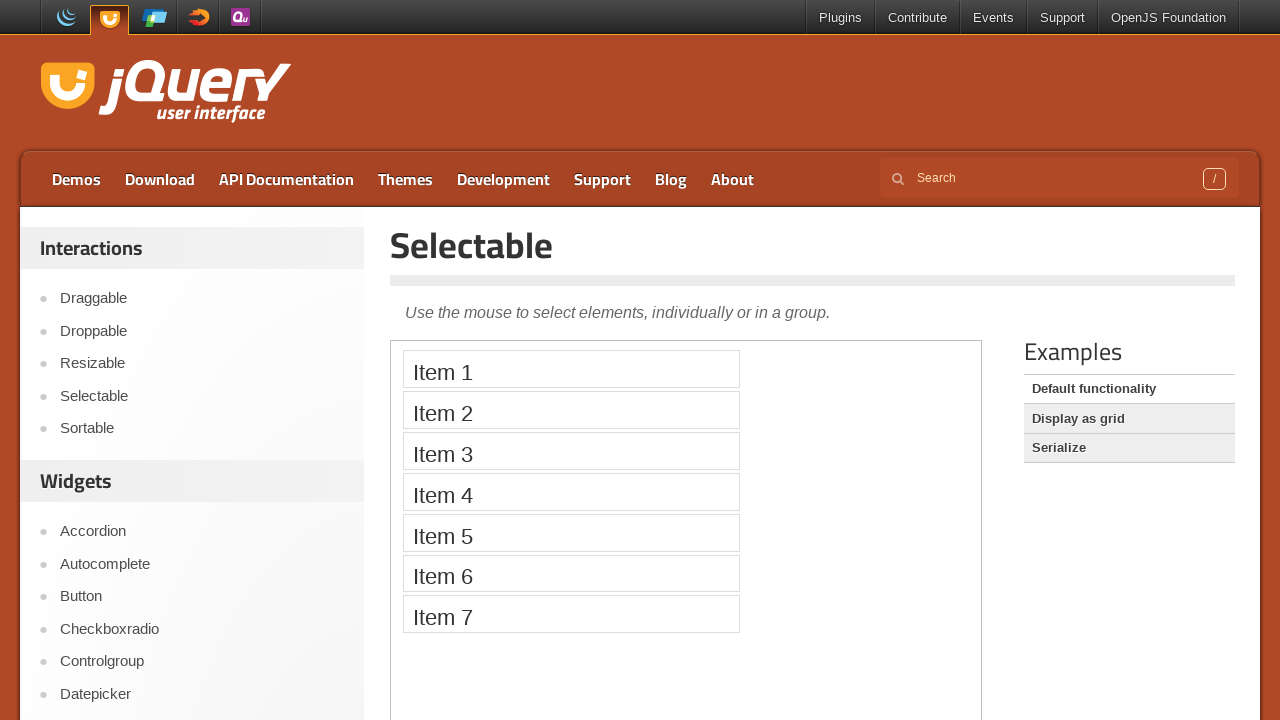

Located iframe containing jQuery UI selectable widget
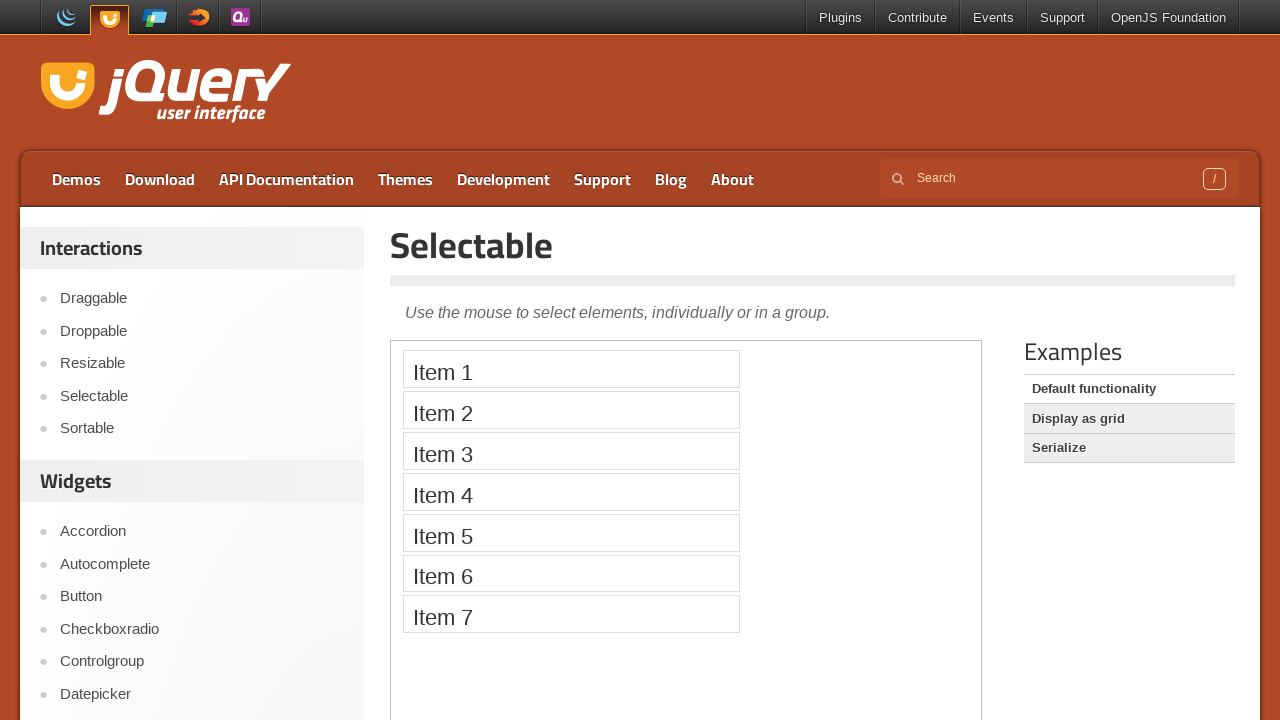

Ctrl+clicked to select item 1 from selectable list at (571, 369) on iframe >> nth=0 >> internal:control=enter-frame >> xpath=//ol[@id='selectable']/
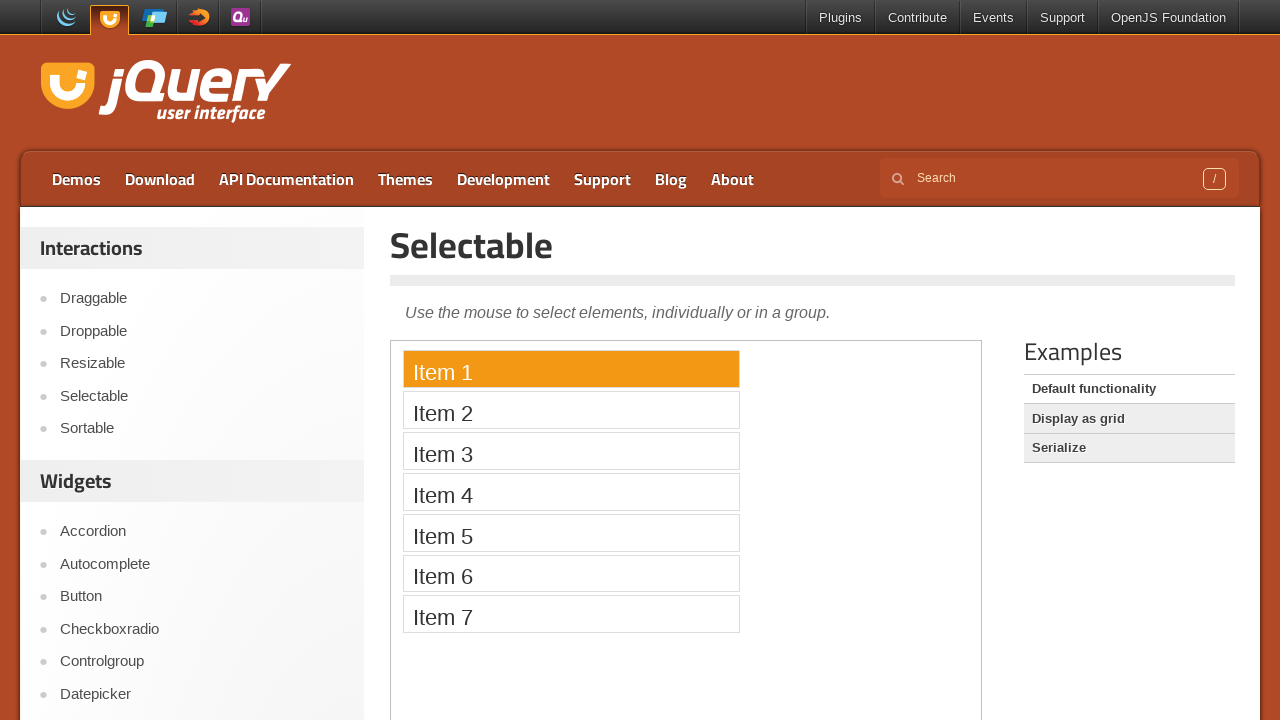

Ctrl+clicked to select item 3 from selectable list at (571, 451) on iframe >> nth=0 >> internal:control=enter-frame >> xpath=//ol[@id='selectable']/
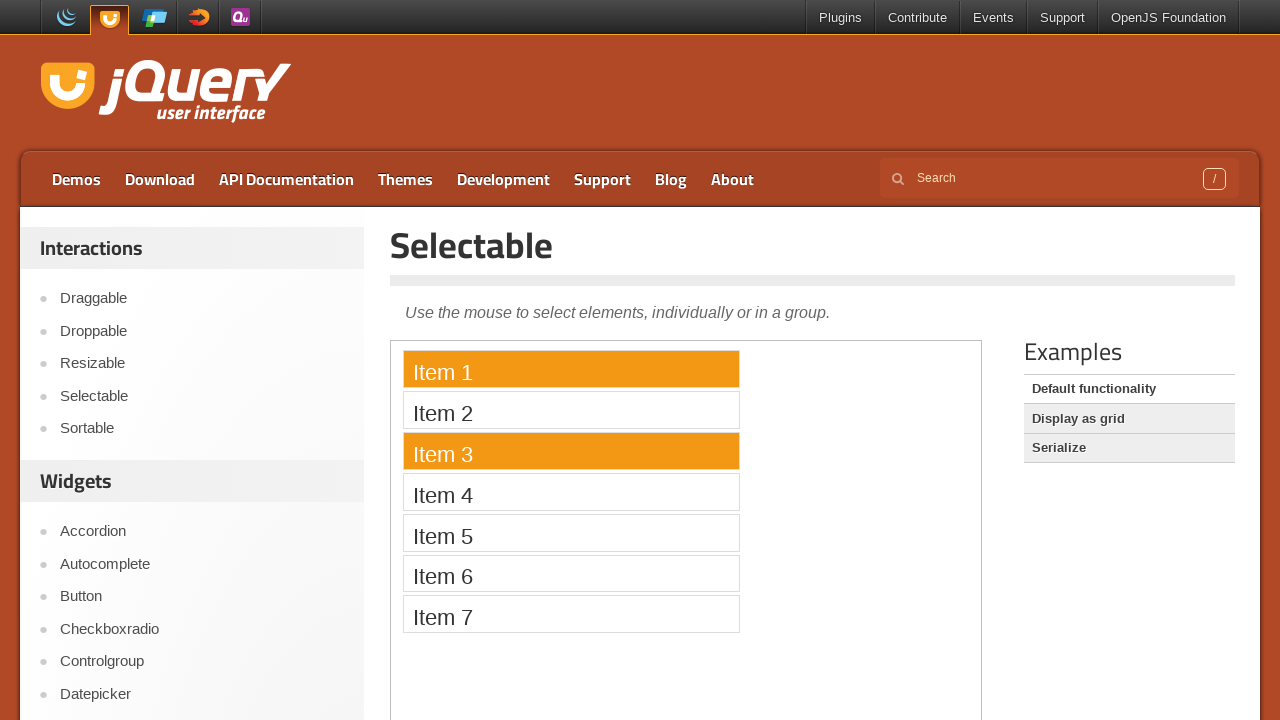

Ctrl+clicked to select item 5 from selectable list at (571, 532) on iframe >> nth=0 >> internal:control=enter-frame >> xpath=//ol[@id='selectable']/
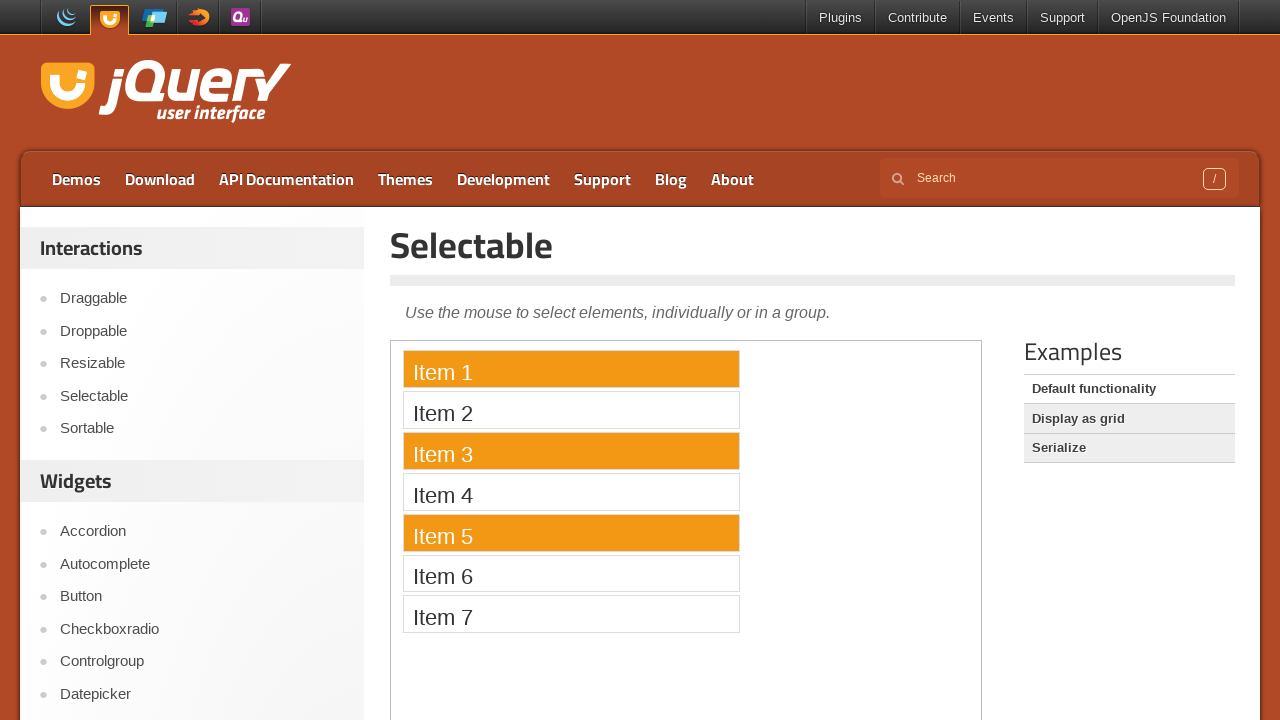

Ctrl+clicked to select item 7 from selectable list at (571, 614) on iframe >> nth=0 >> internal:control=enter-frame >> xpath=//ol[@id='selectable']/
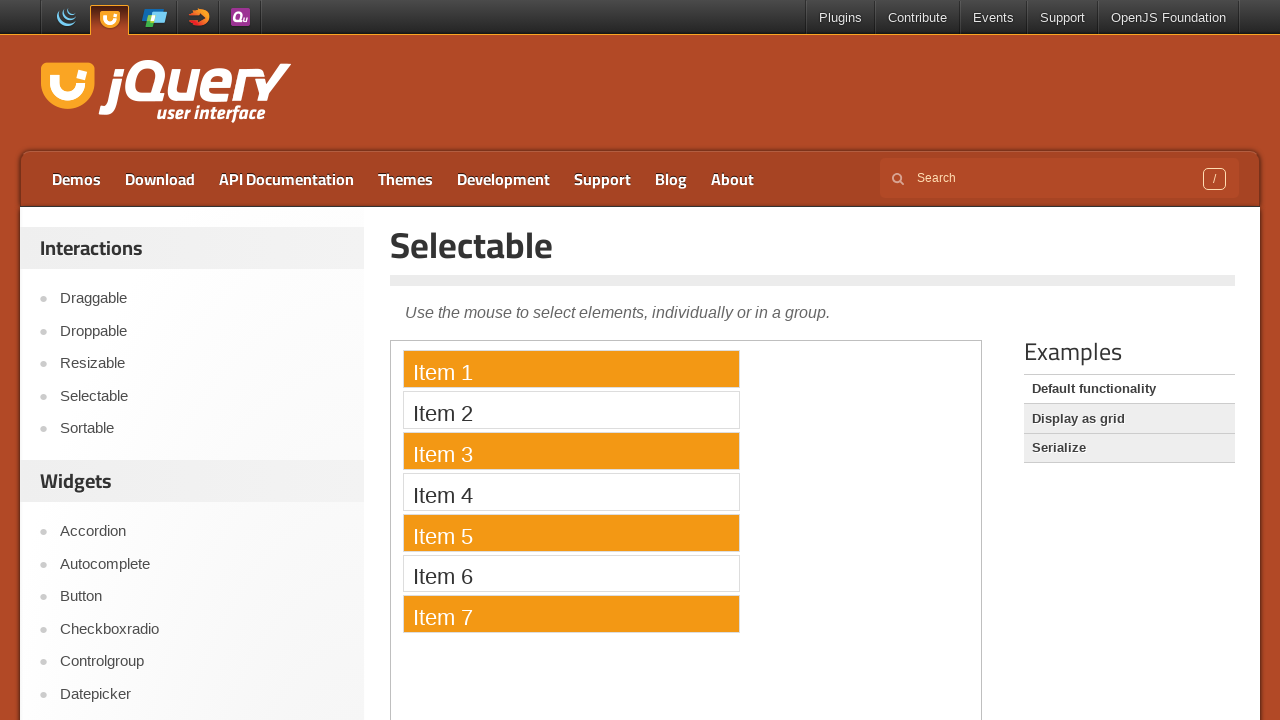

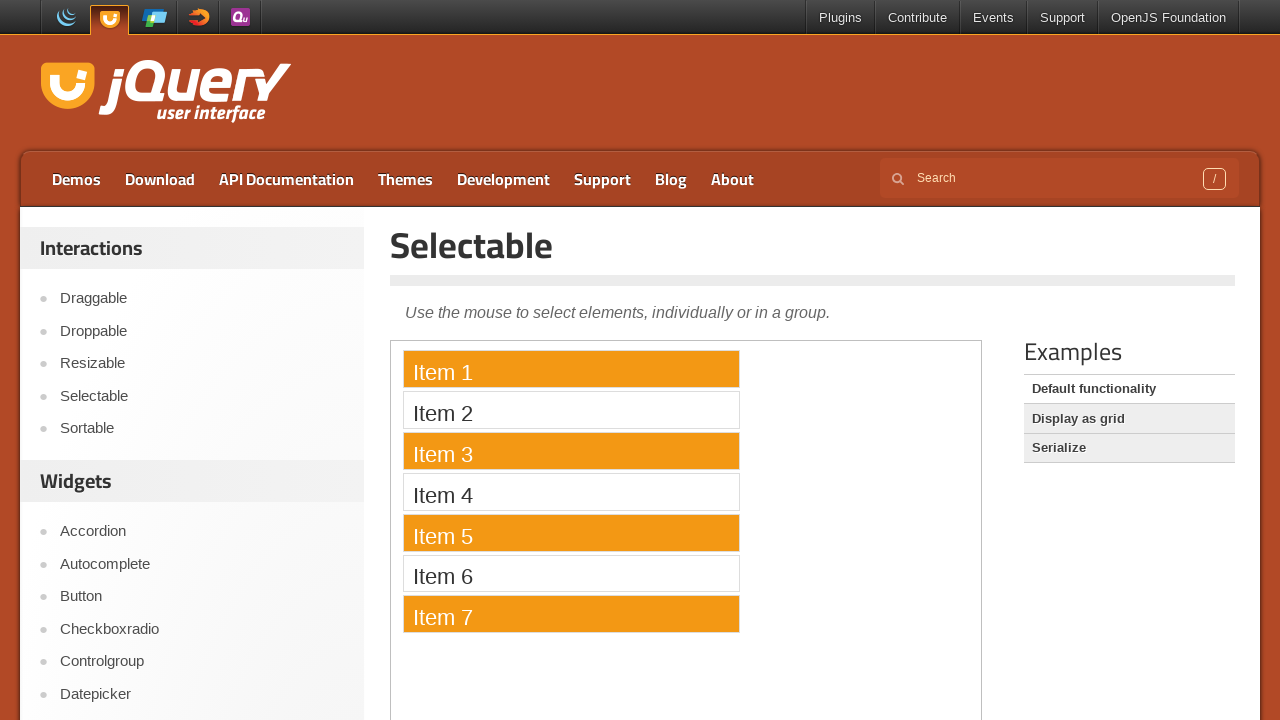